Tests JavaScript alert, confirmation, and prompt dialogs by triggering them, reading their text, and interacting with them (accepting, dismissing, and entering text)

Starting URL: http://only-testing-blog.blogspot.in/2014/01/textbox.html

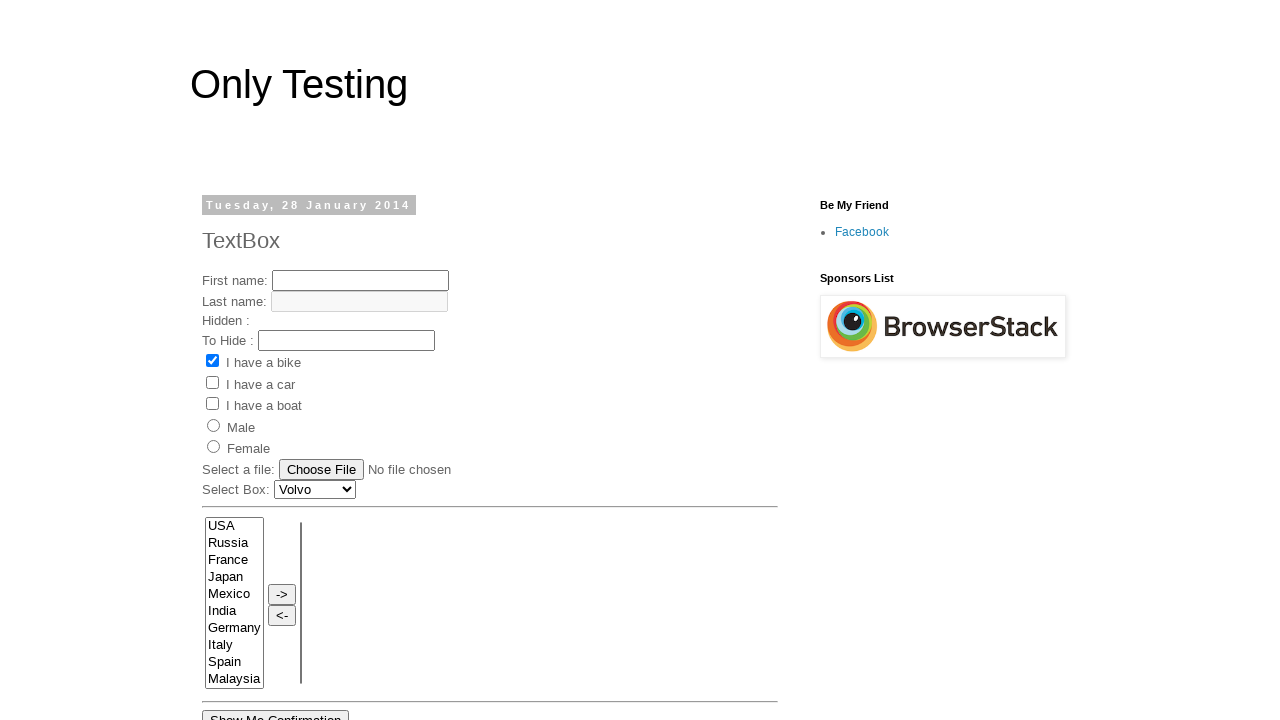

Clicked button to show alert dialog at (252, 360) on xpath=//input[@value='Show Me Alert']
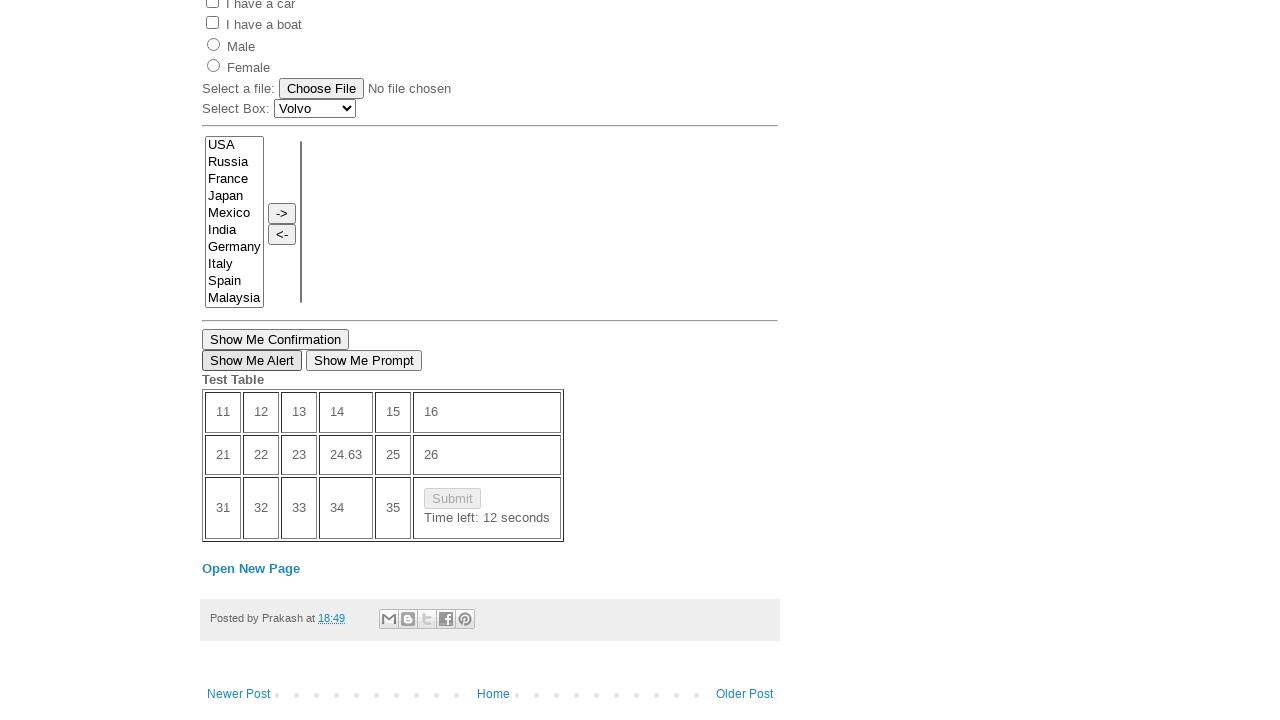

Set up dialog handler to accept alert
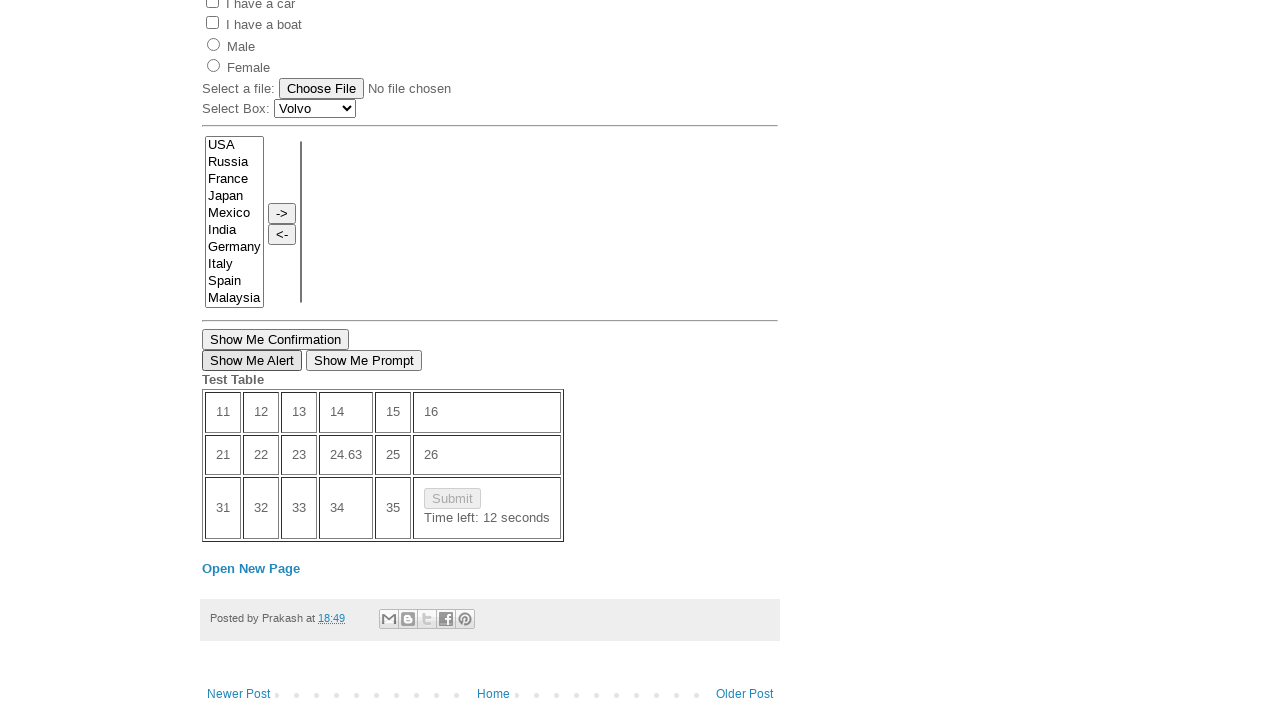

Waited for alert dialog to be processed
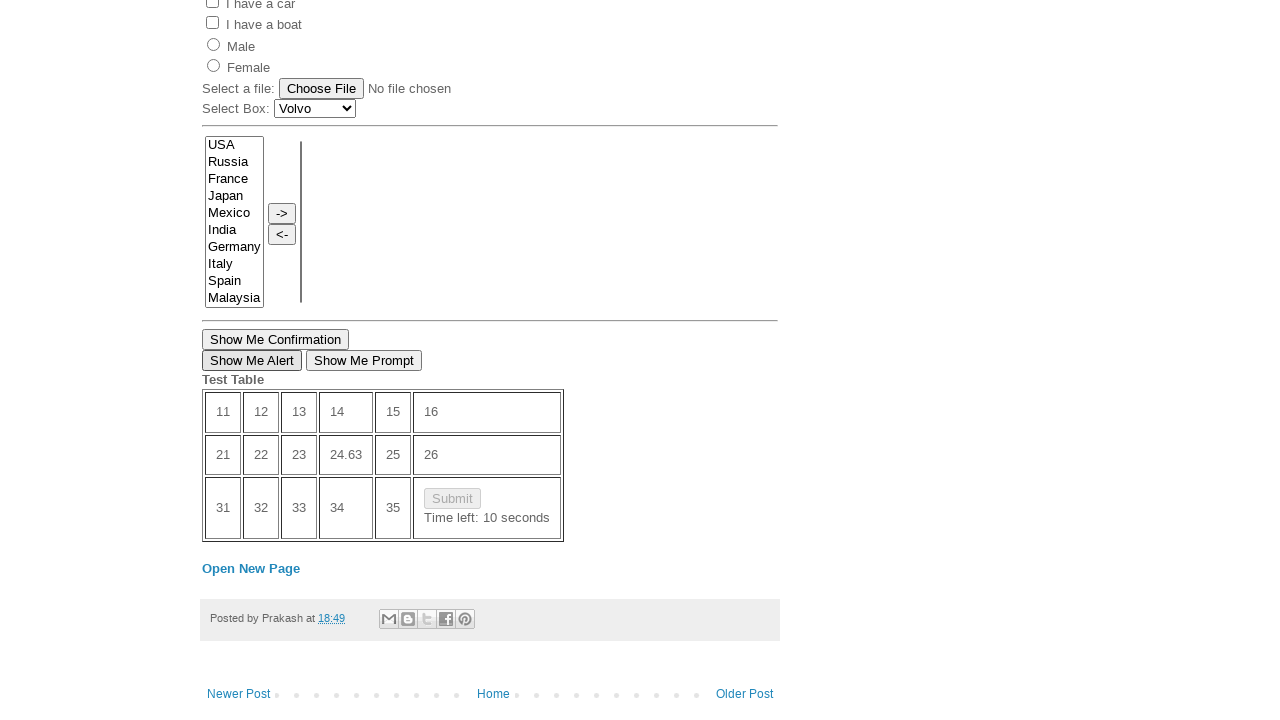

Clicked button to show confirmation dialog at (276, 339) on xpath=//button[@onclick='myFunction()']
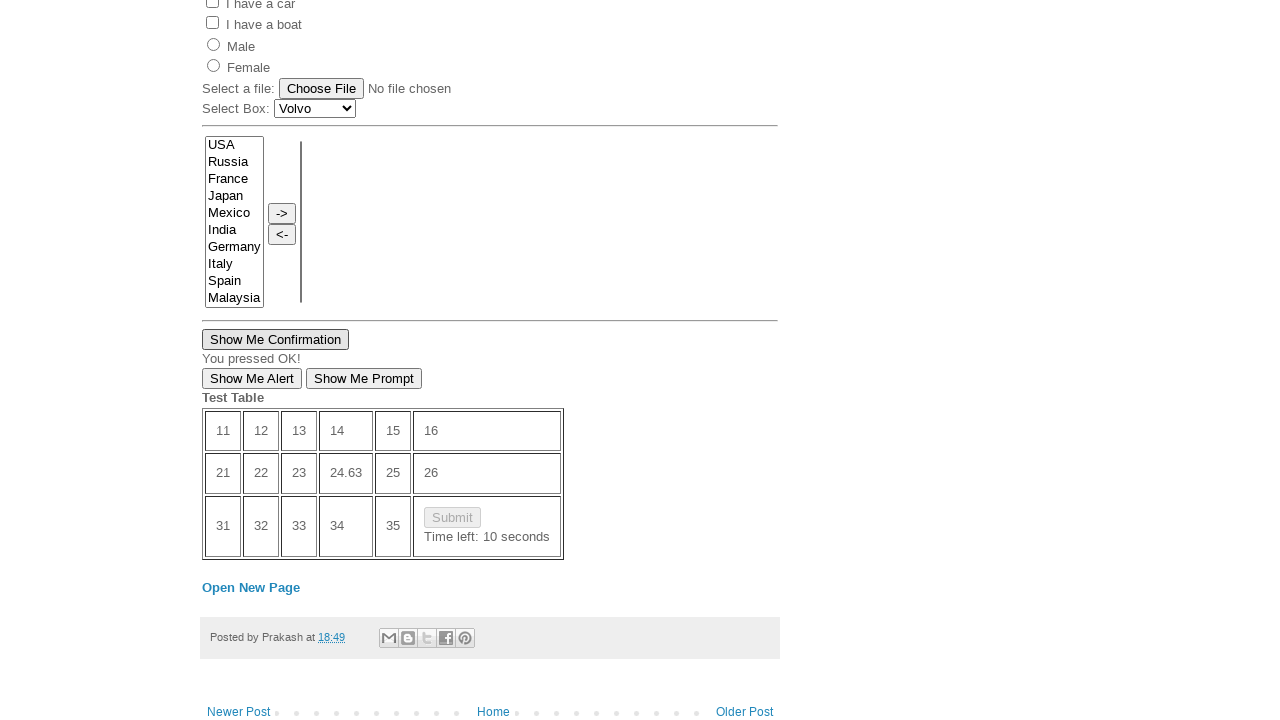

Set up dialog handler to dismiss confirmation
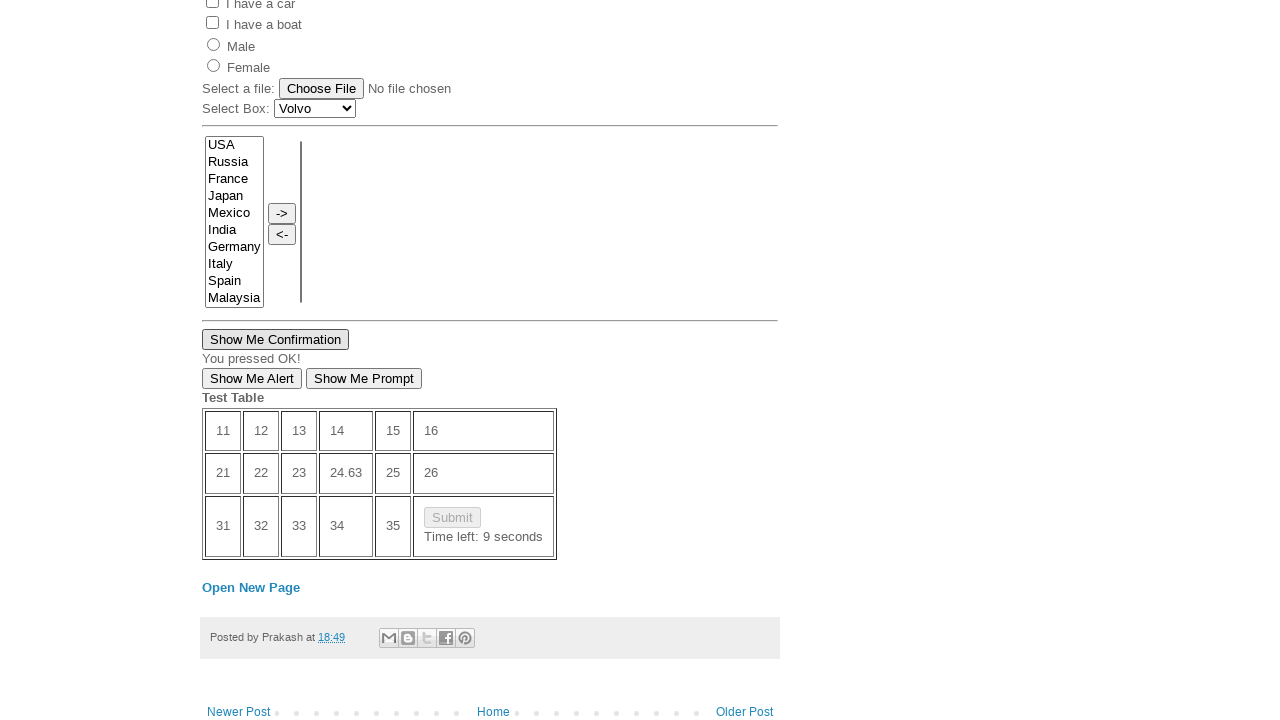

Waited for confirmation dialog to be dismissed
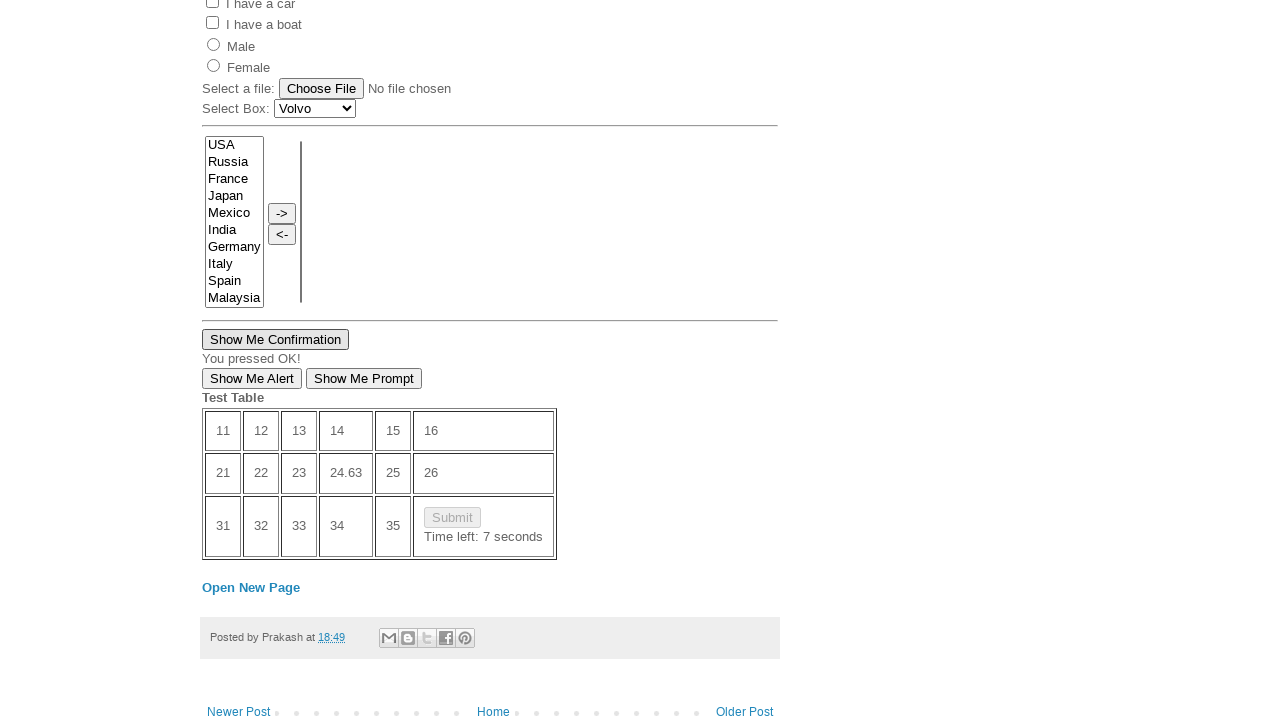

Clicked button to show prompt dialog at (364, 379) on xpath=//button[contains(.,'Show Me Prompt')]
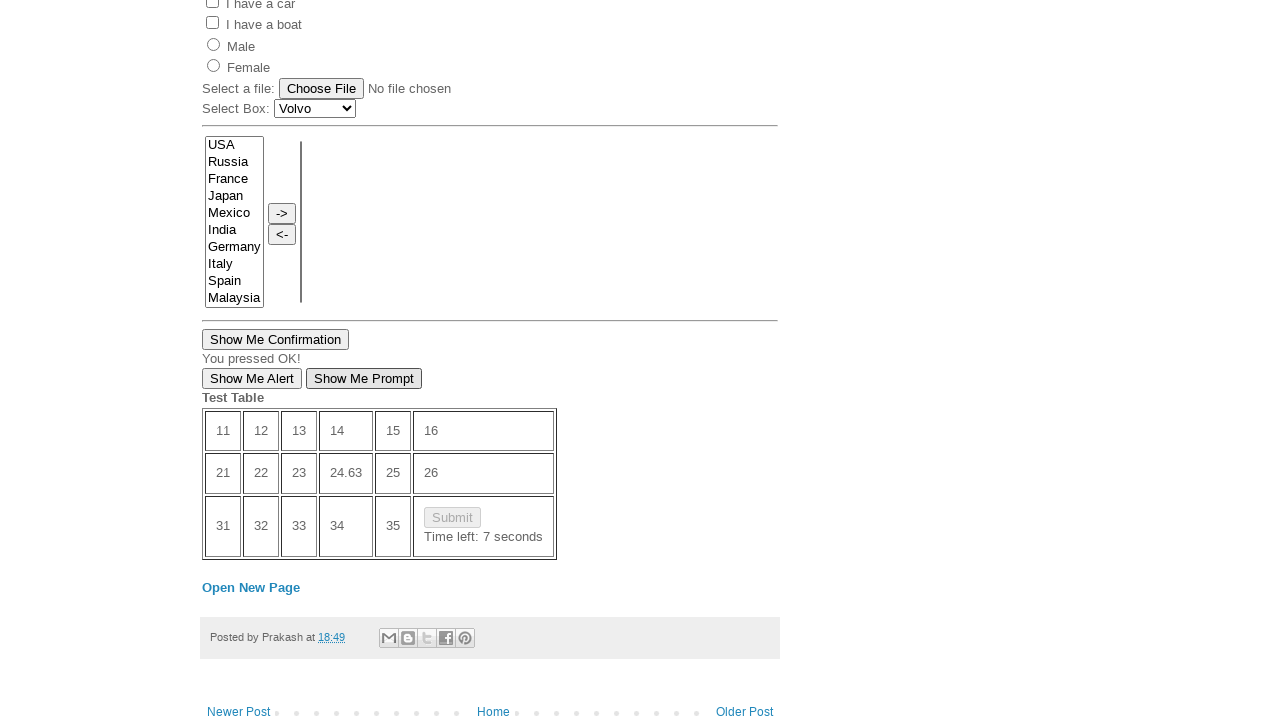

Set up dialog handler to accept prompt with text 'This Is John'
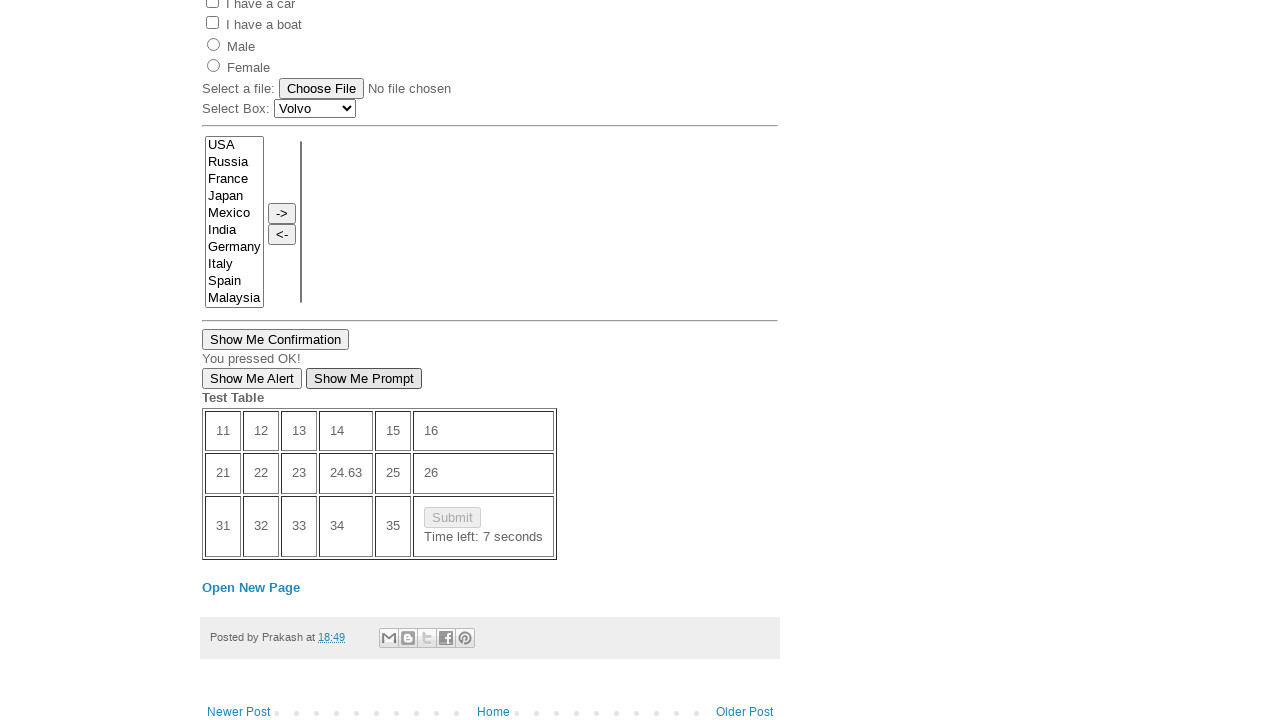

Waited for prompt dialog to be processed
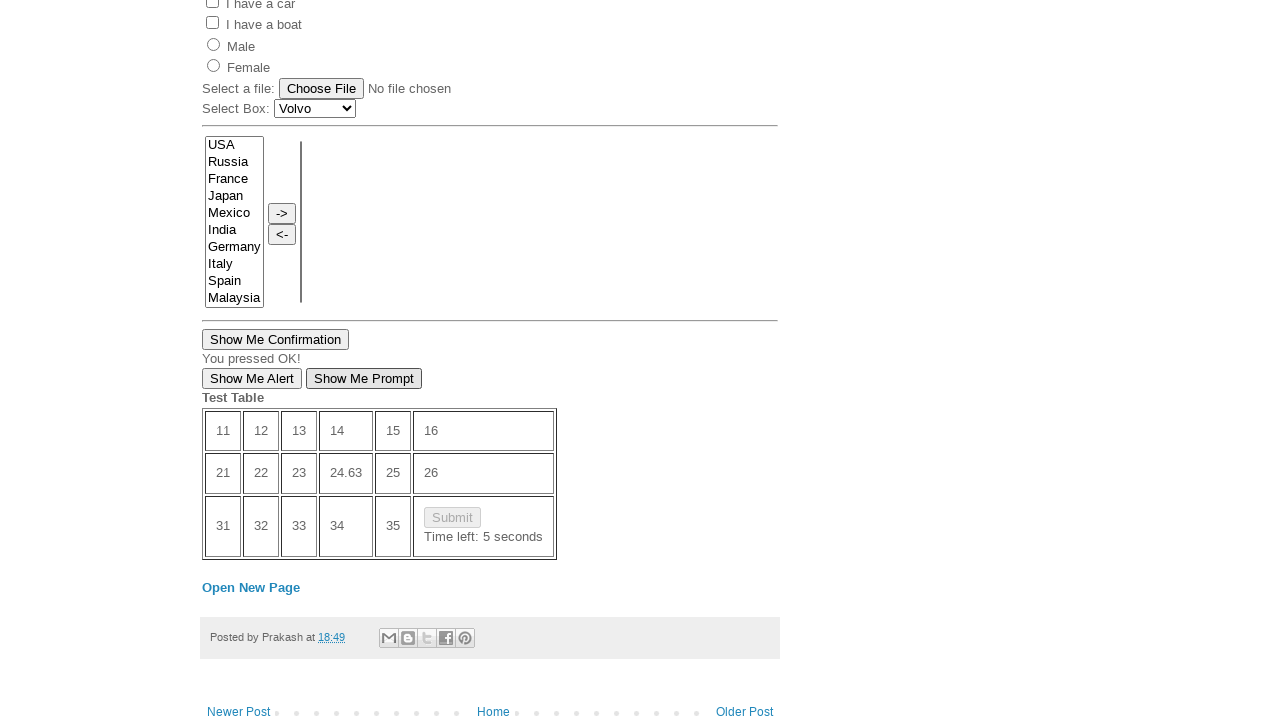

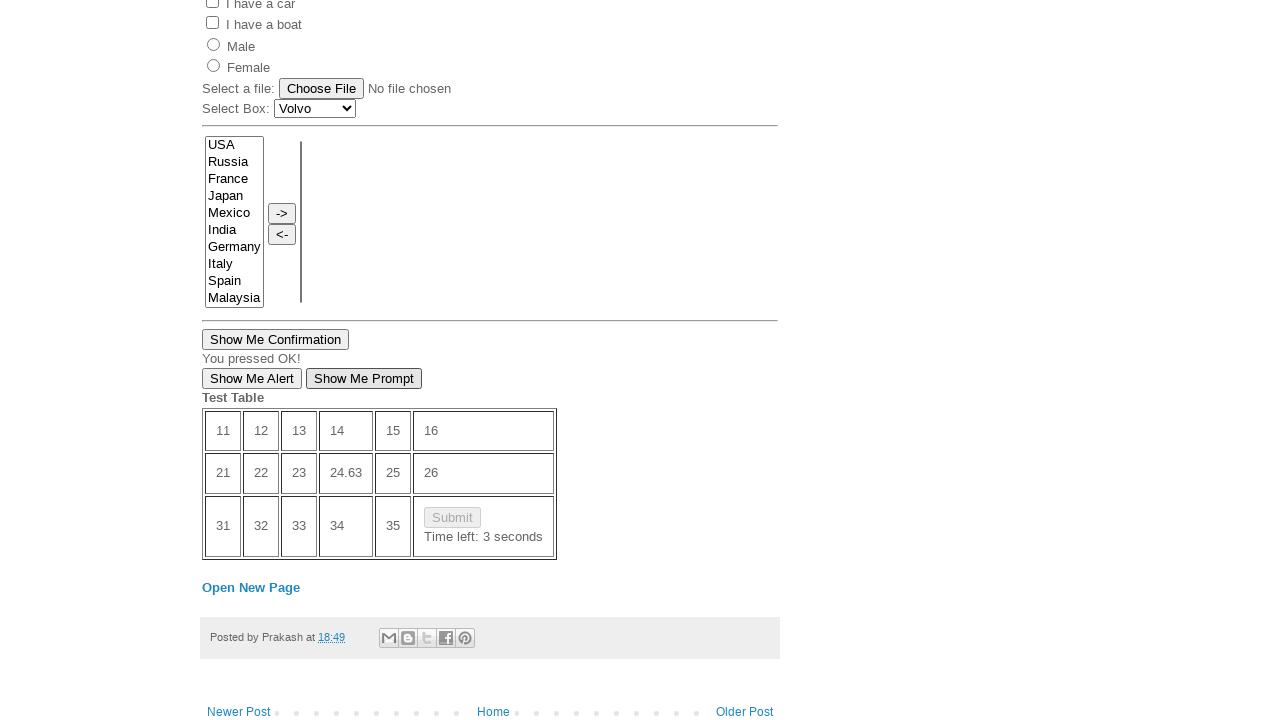